Opens The Souled Store website and verifies the page loads successfully by maximizing the browser window.

Starting URL: https://www.thesouledstore.com/

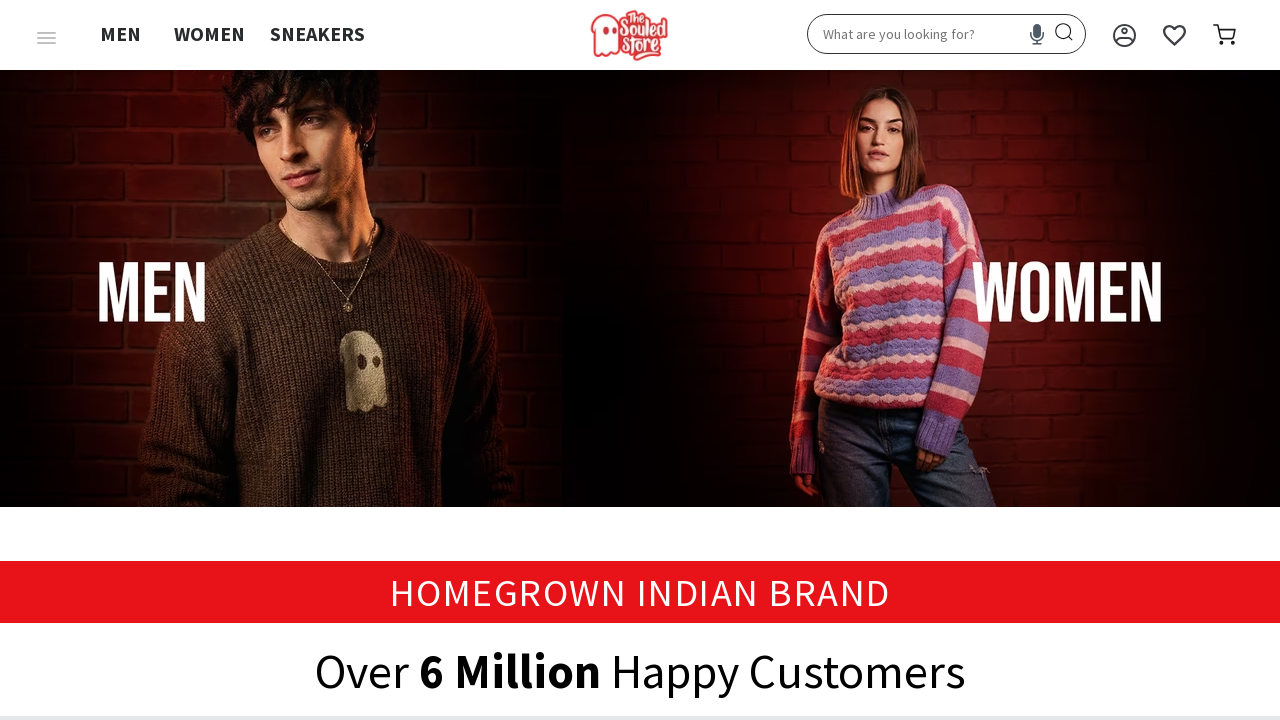

Waited for page to reach domcontentloaded state
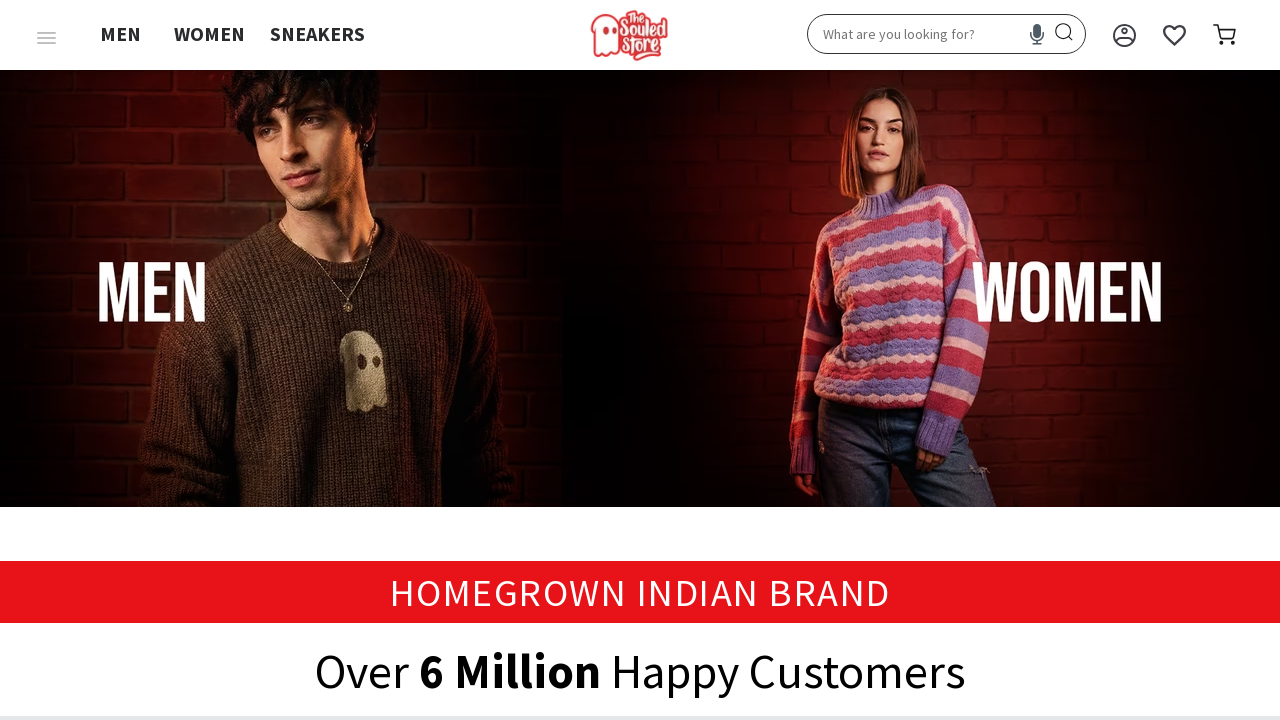

Verified body element is present on The Souled Store homepage
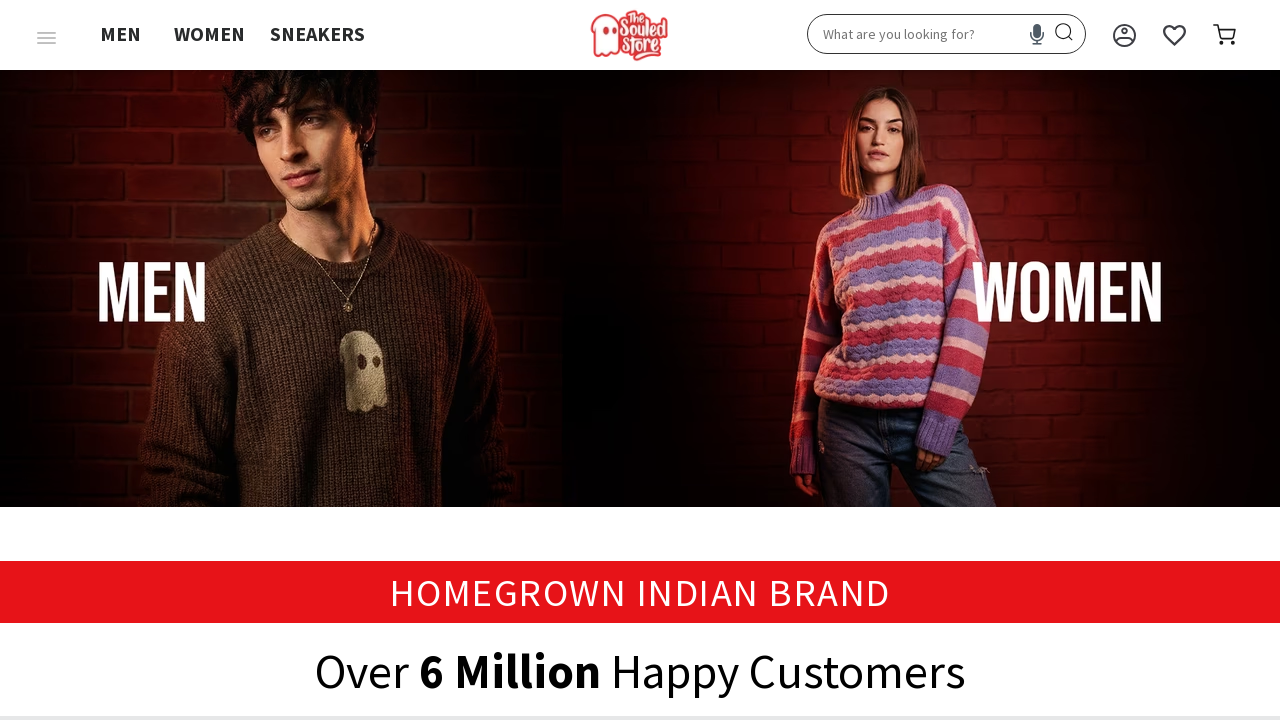

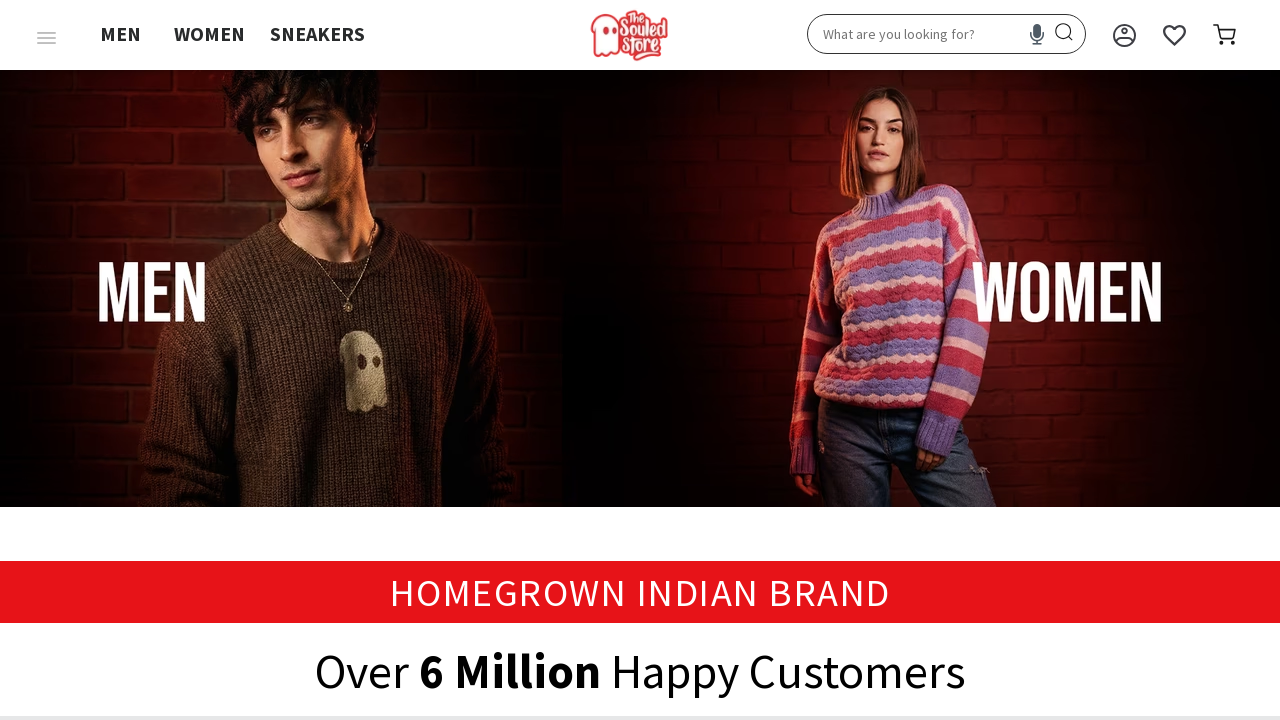